Tests multiple value autocomplete functionality by entering Red, Blue, and Green colors into the multi-select autocomplete field

Starting URL: https://demoqa.com/auto-complete

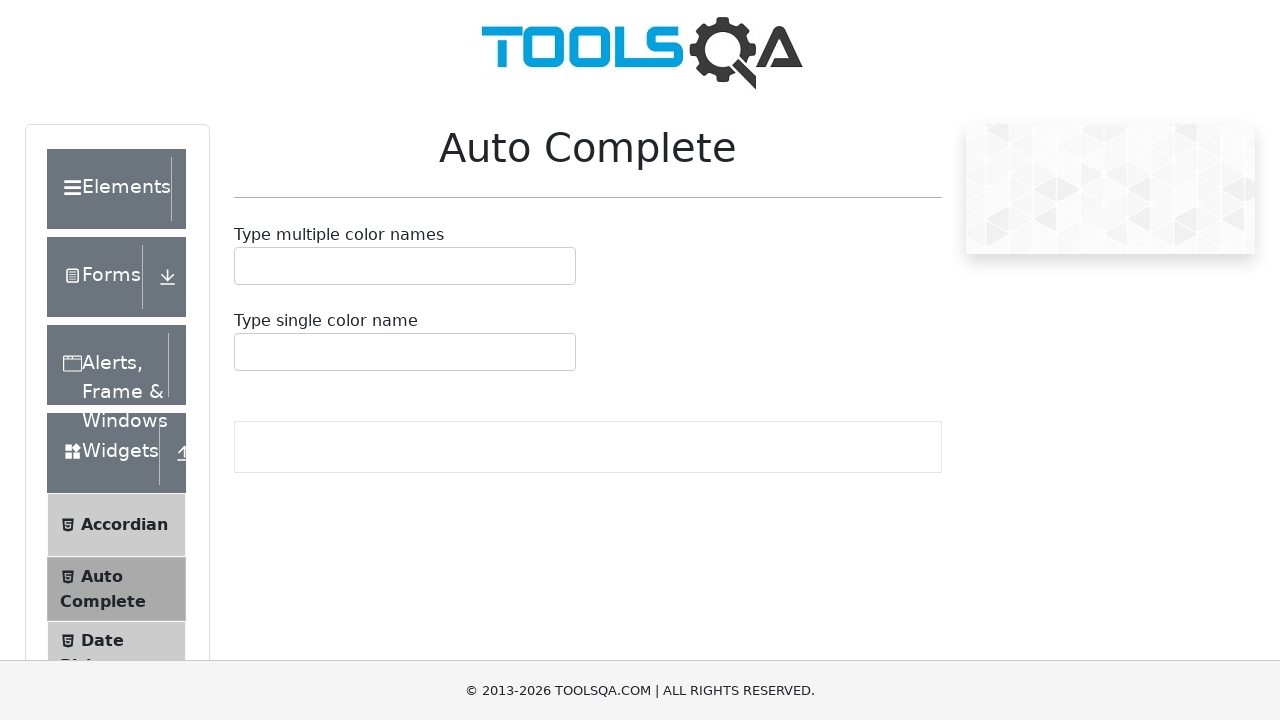

Filled multiple autocomplete input with 'Red' on #autoCompleteMultipleInput
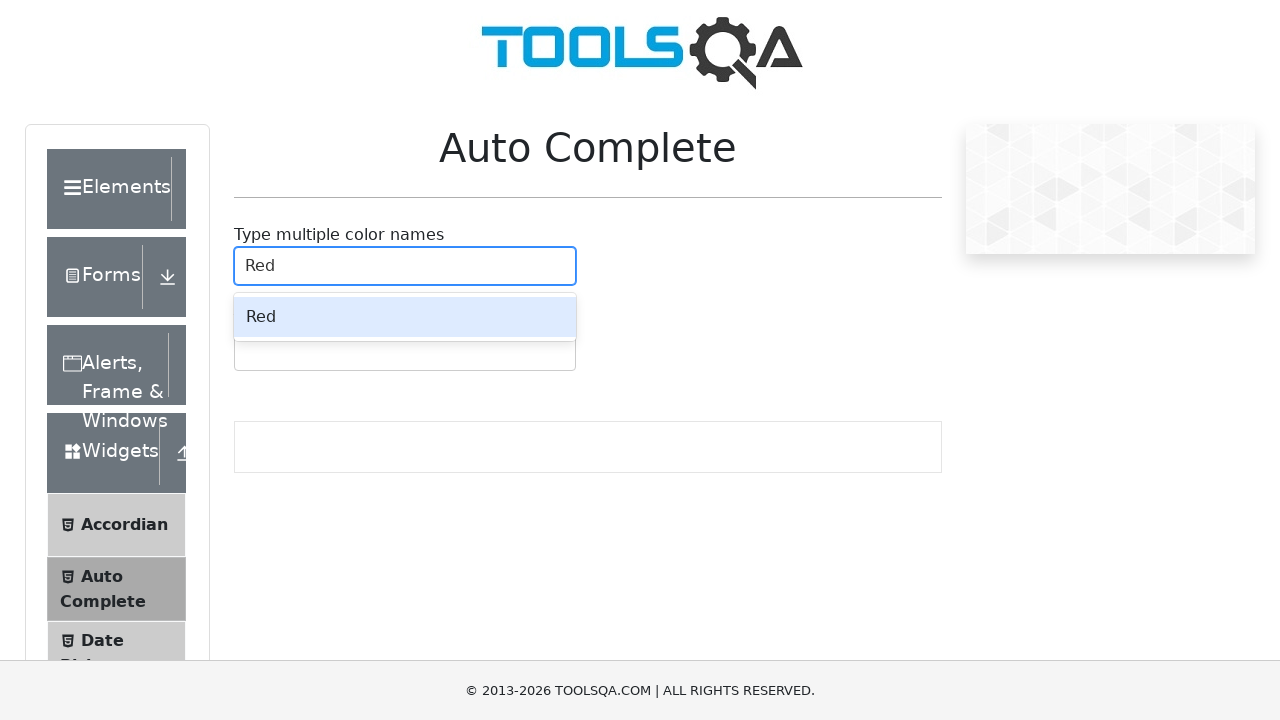

Waited for autocomplete options to appear
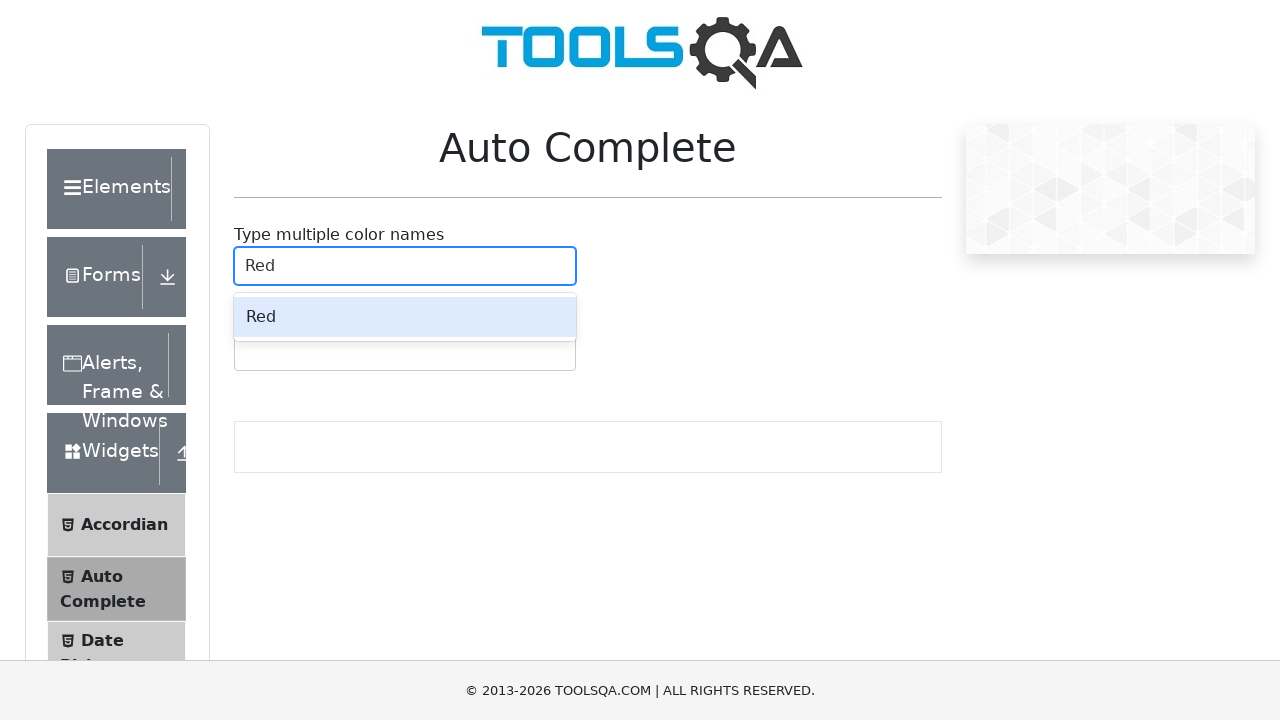

Selected 'Red' from autocomplete options at (405, 317) on .auto-complete__option >> text=Red
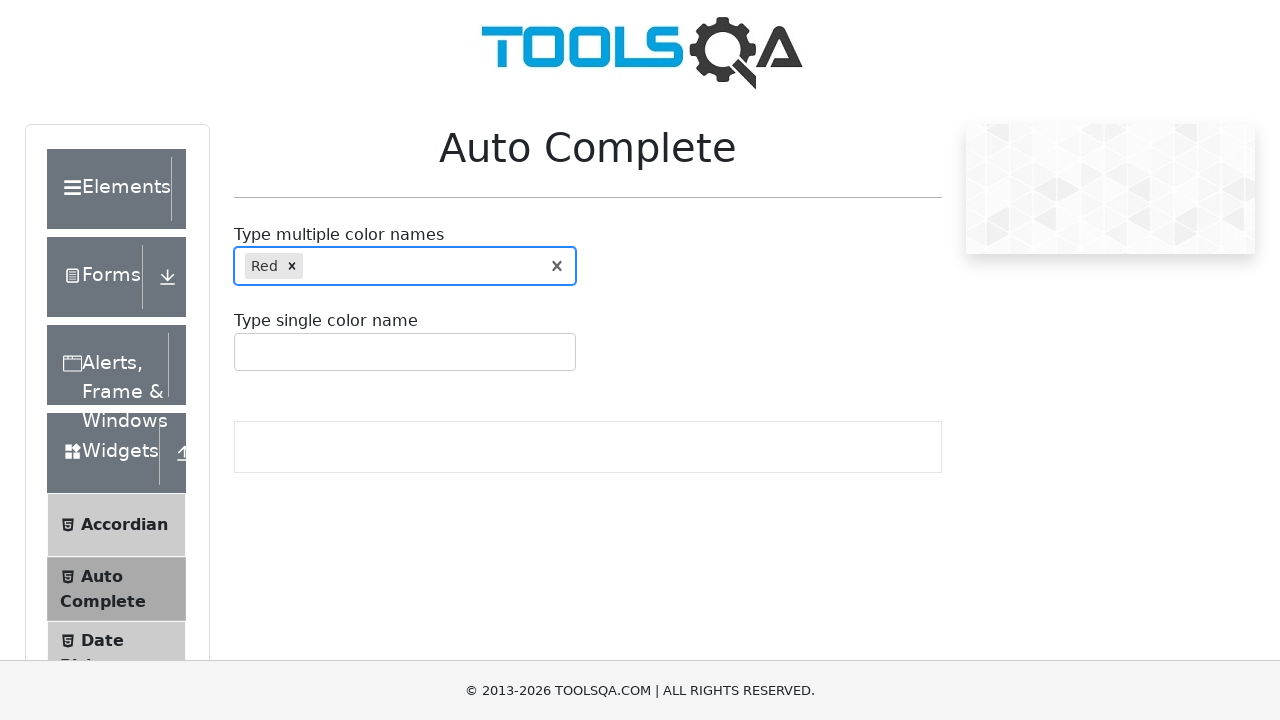

Filled multiple autocomplete input with 'Blue' on #autoCompleteMultipleInput
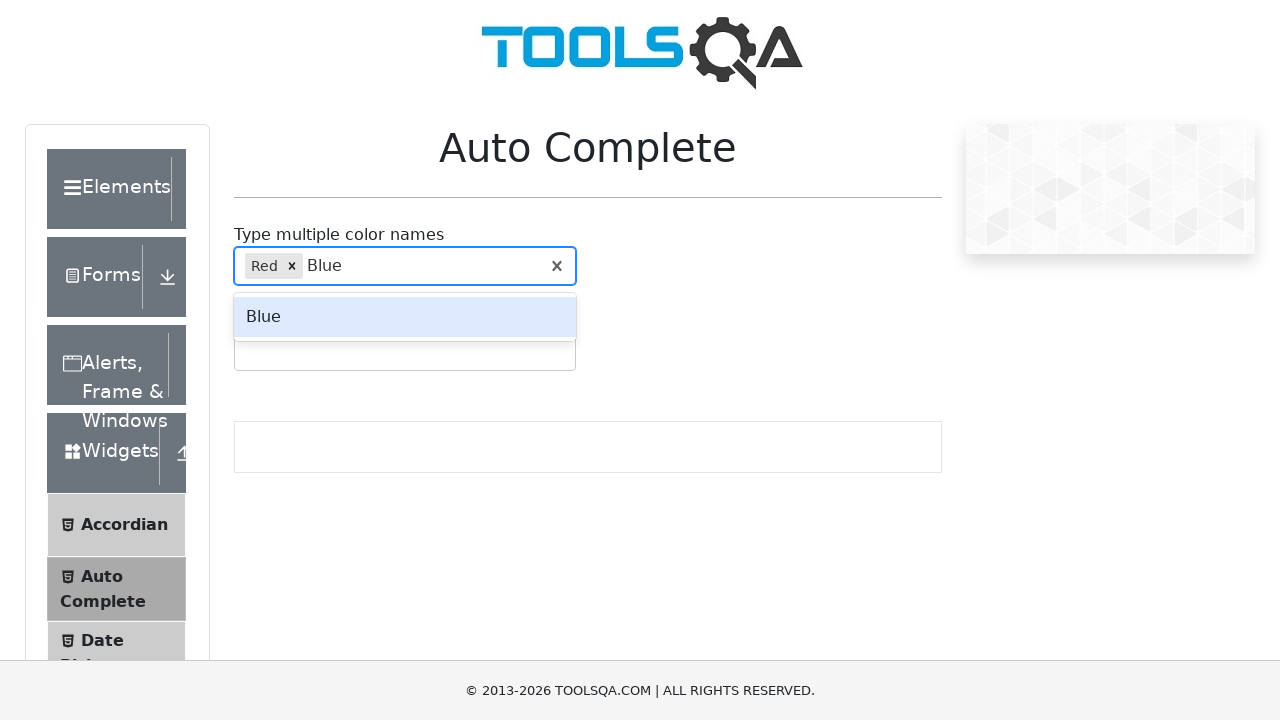

Waited for autocomplete options to appear
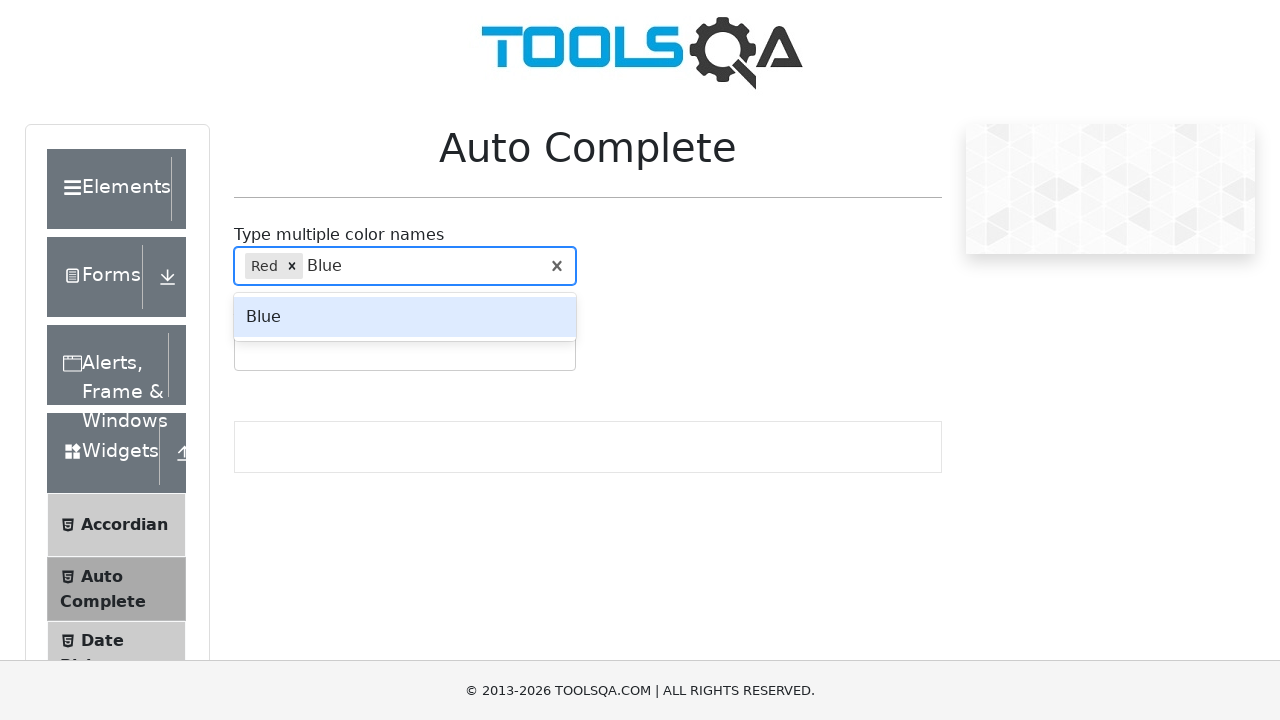

Selected 'Blue' from autocomplete options at (405, 317) on .auto-complete__option >> text=Blue
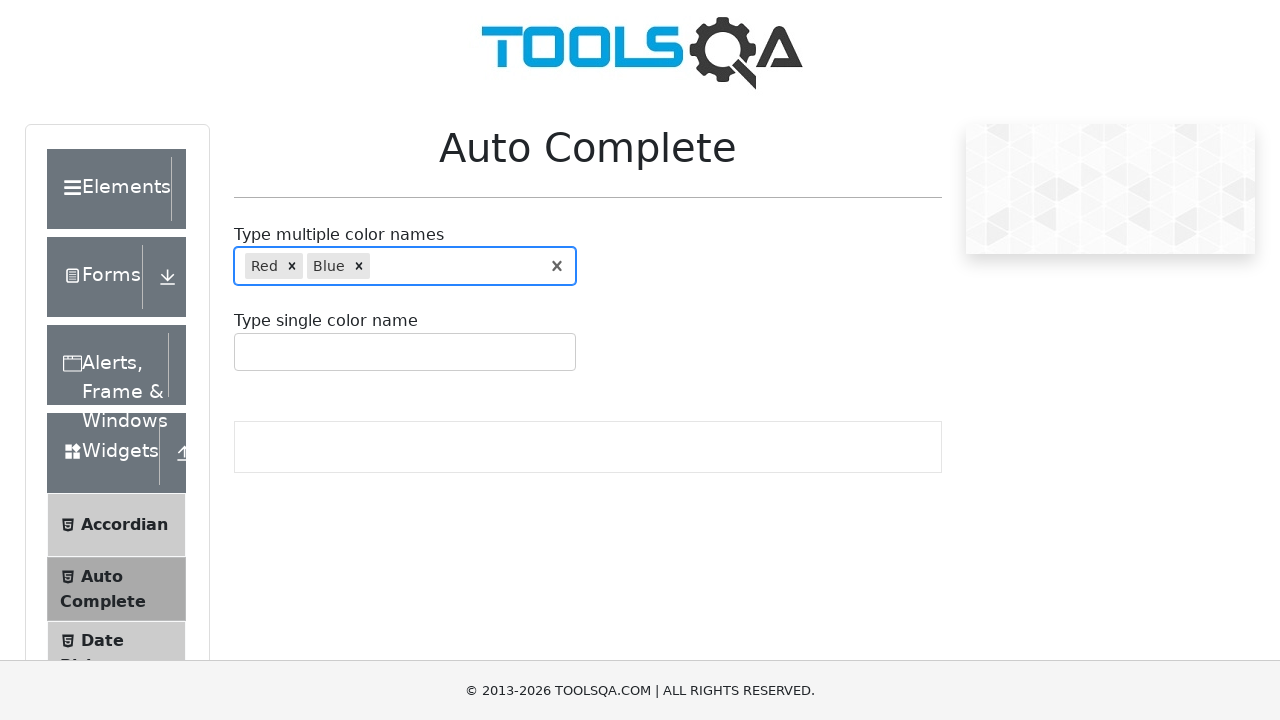

Filled multiple autocomplete input with 'Green' on #autoCompleteMultipleInput
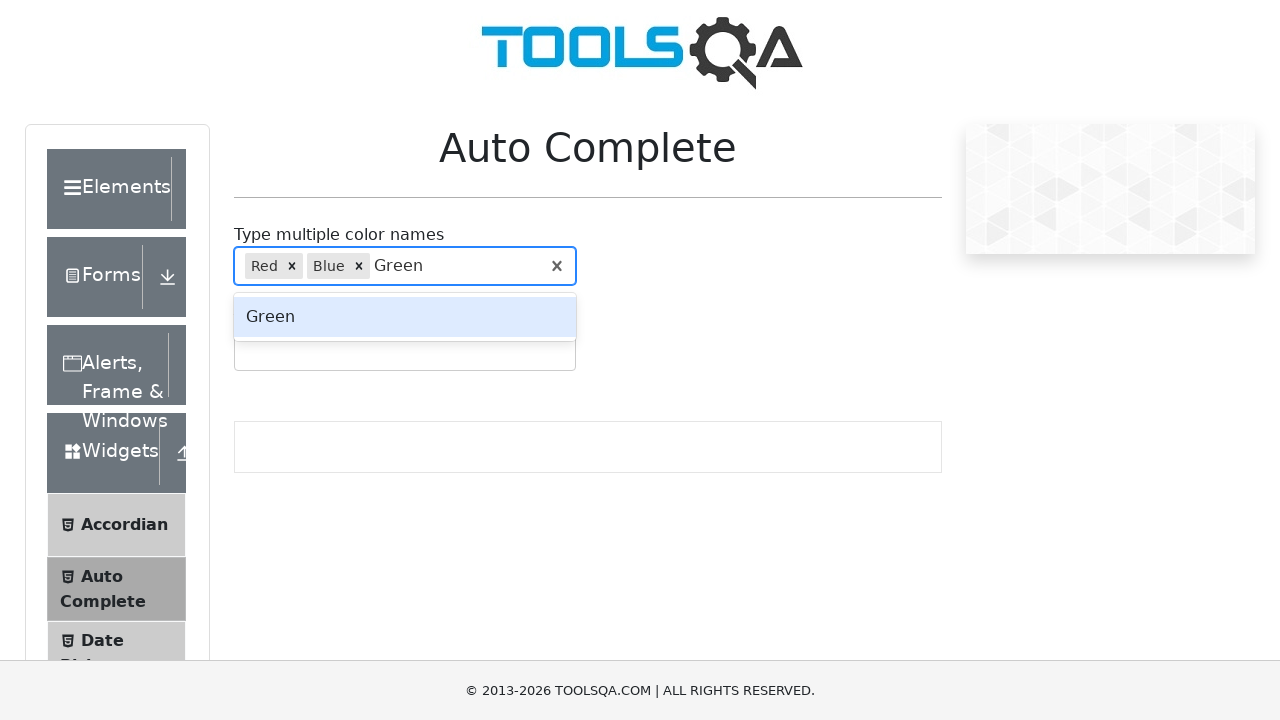

Waited for autocomplete options to appear
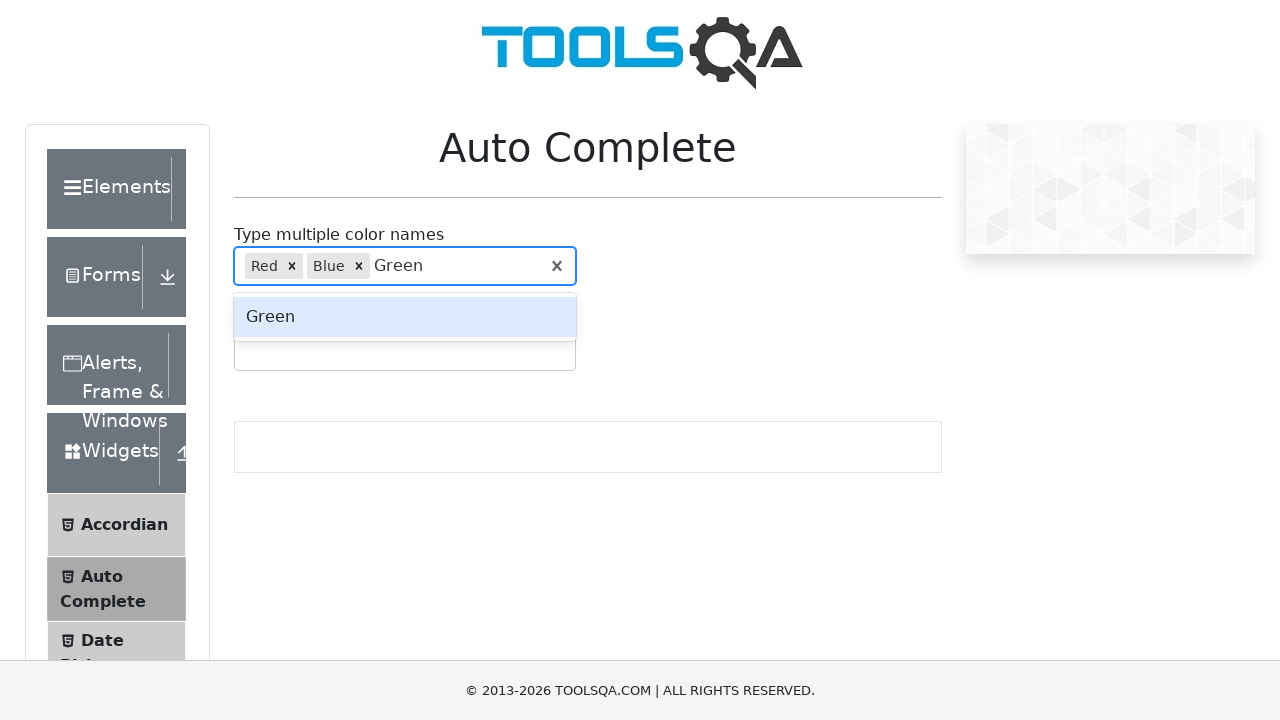

Selected 'Green' from autocomplete options at (405, 317) on .auto-complete__option >> text=Green
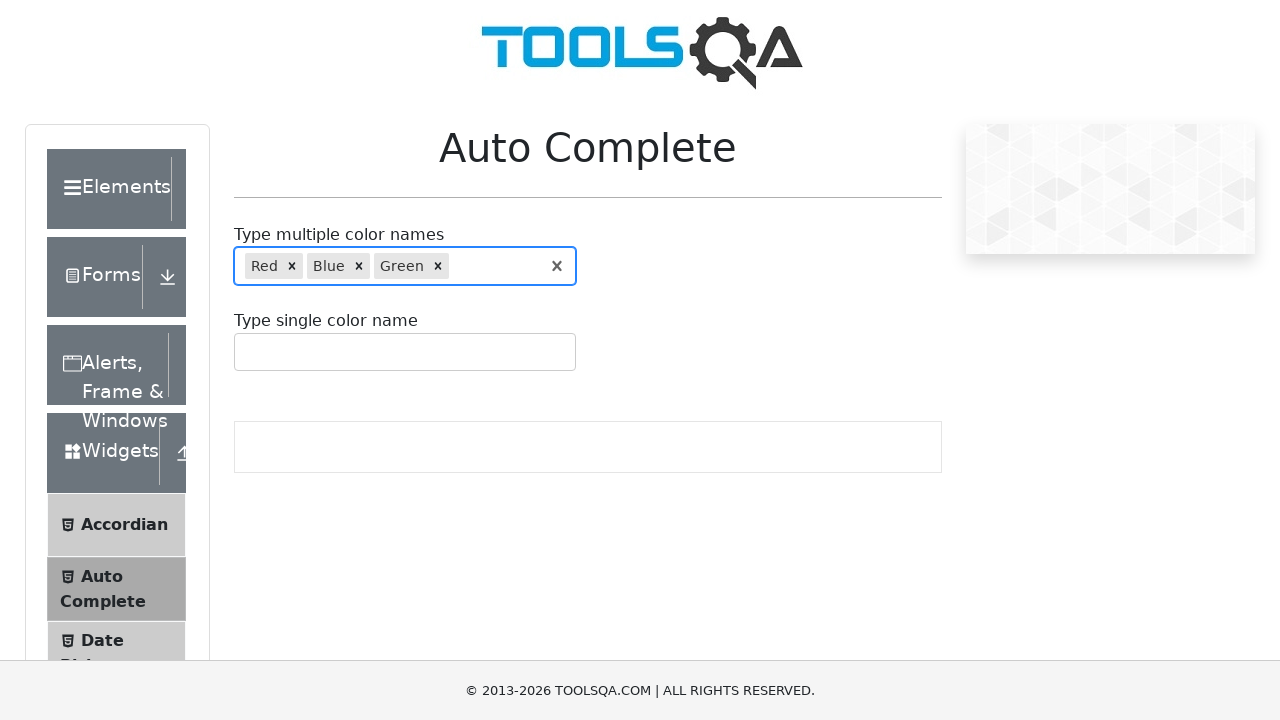

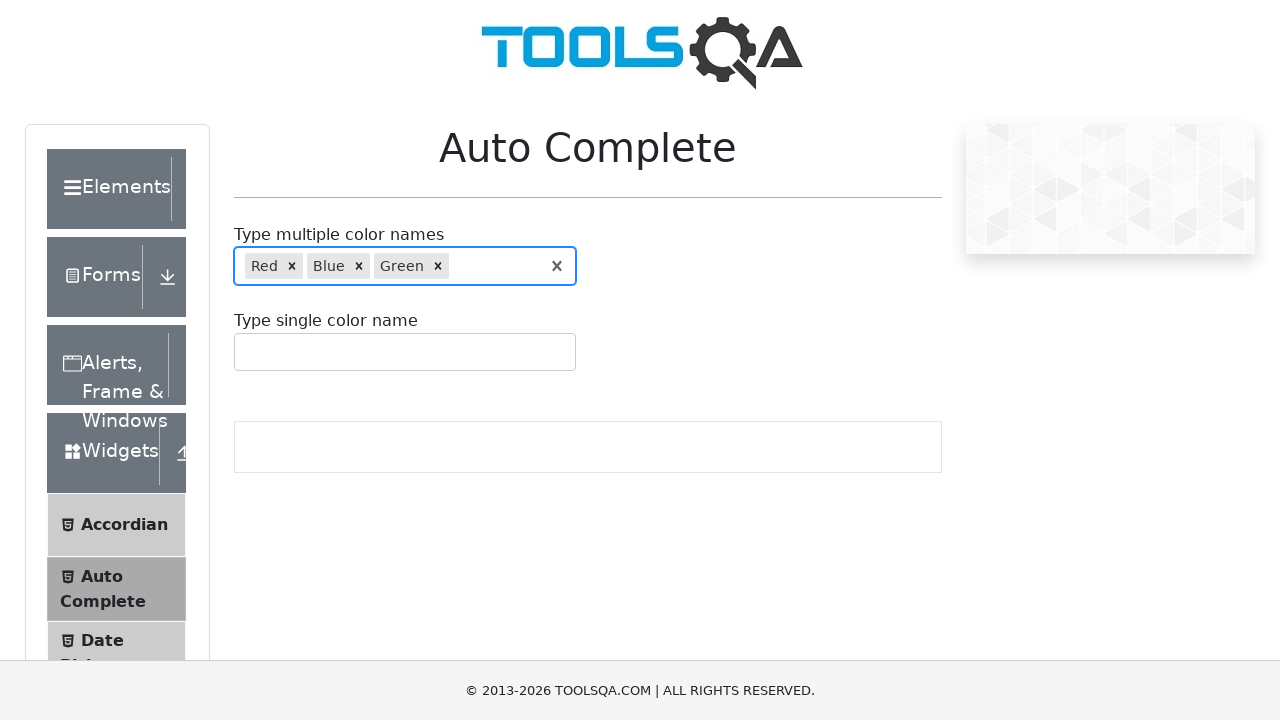